Tests dropdown selection functionality by selecting different options from a dropdown menu and verifying the selection

Starting URL: https://rahulshettyacademy.com/AutomationPractice/

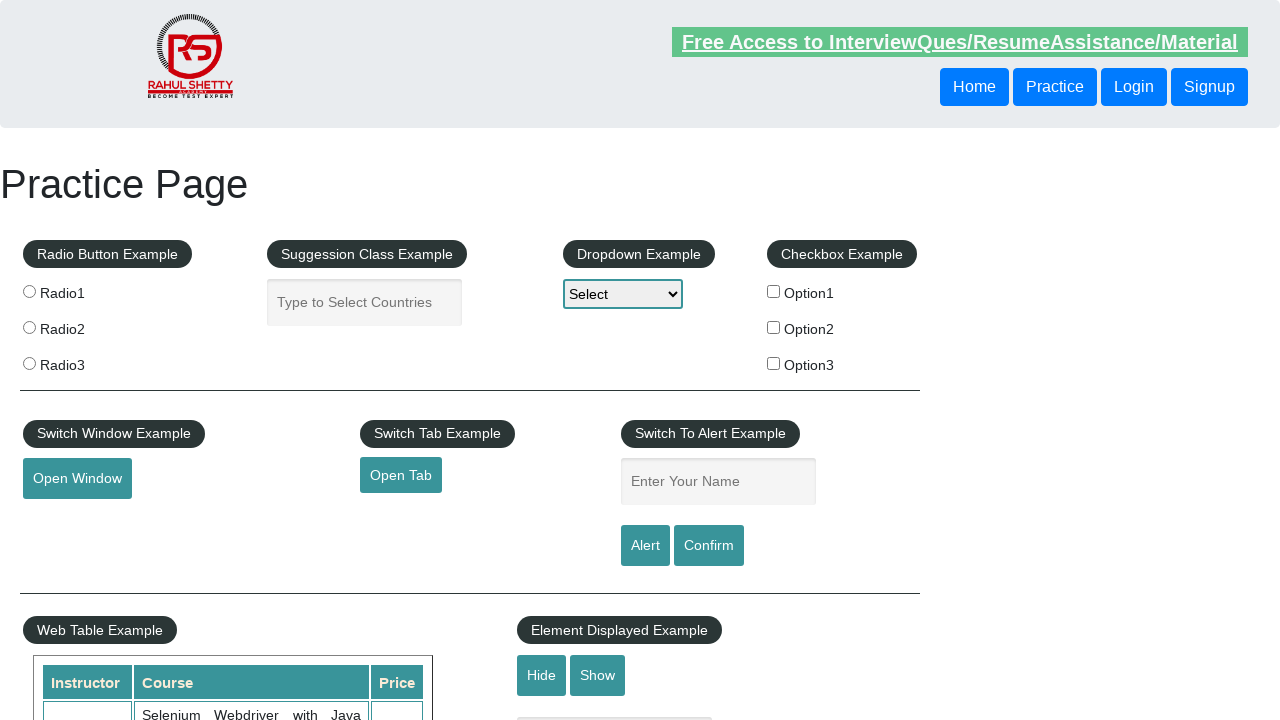

Waited for Practice Page heading to load
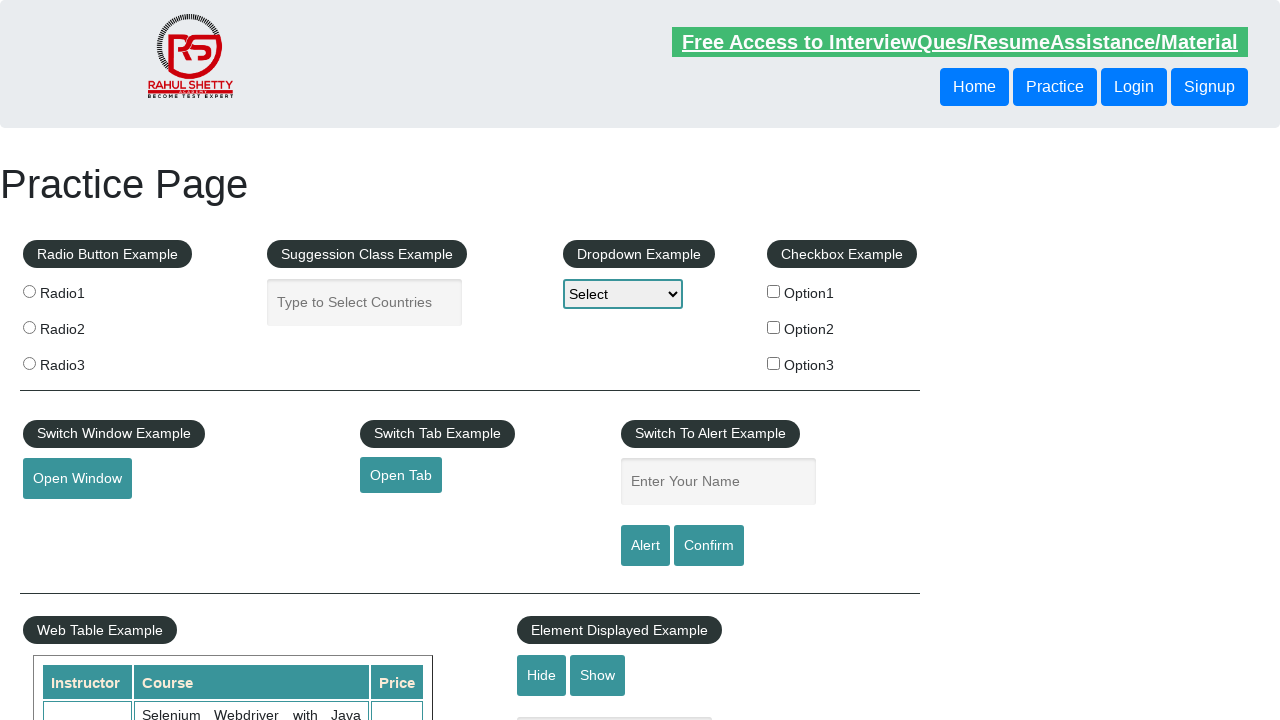

Selected Option1 from the dropdown menu on #dropdown-class-example
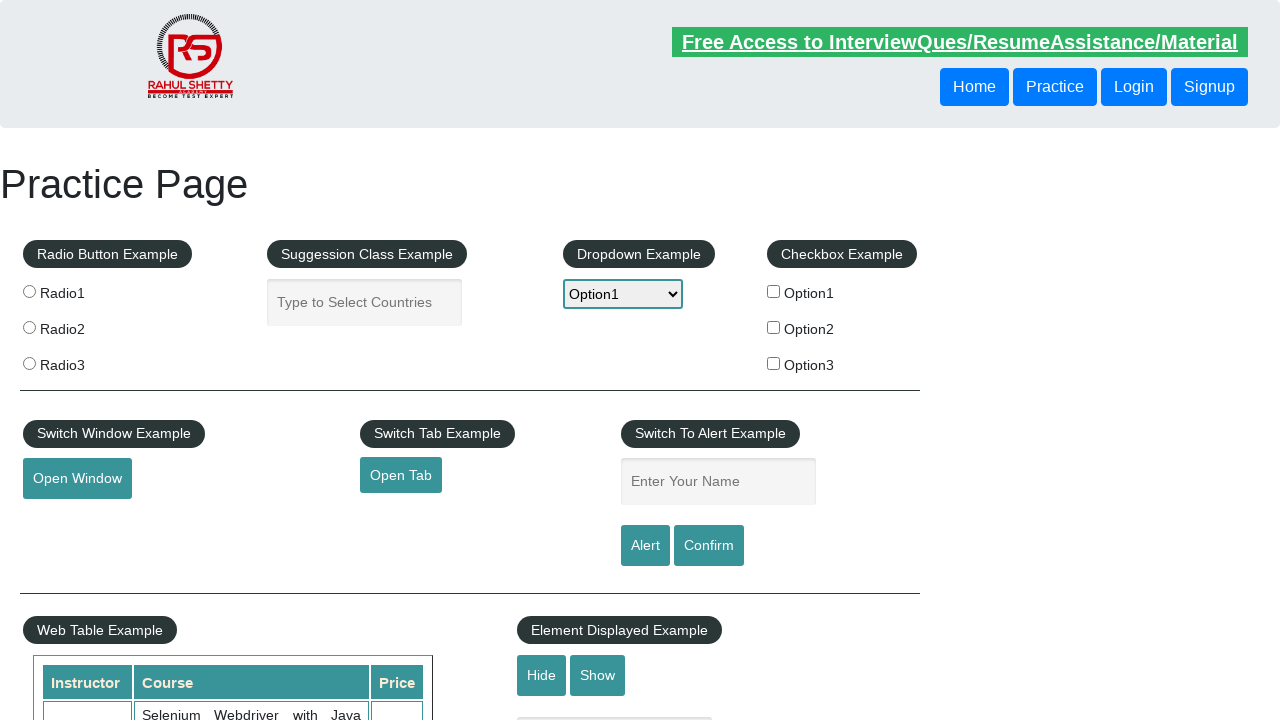

Selected Option2 from the dropdown menu on #dropdown-class-example
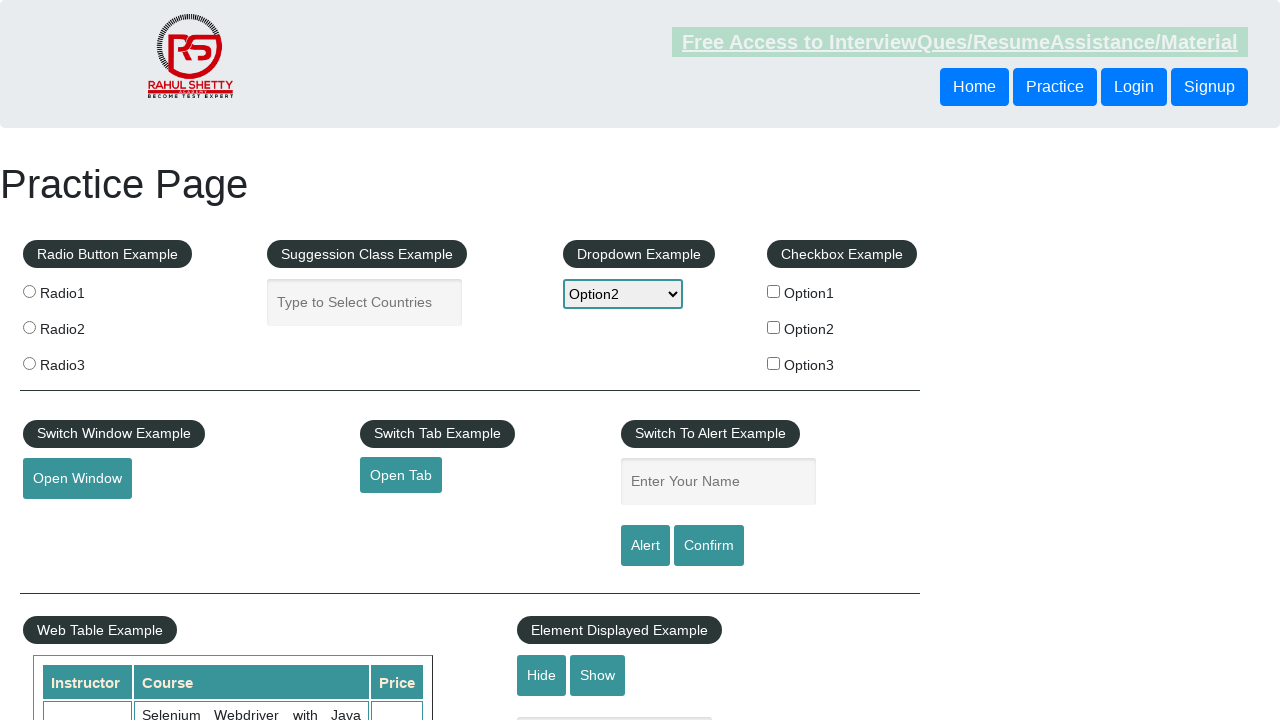

Verified that Option2 is selected in the dropdown
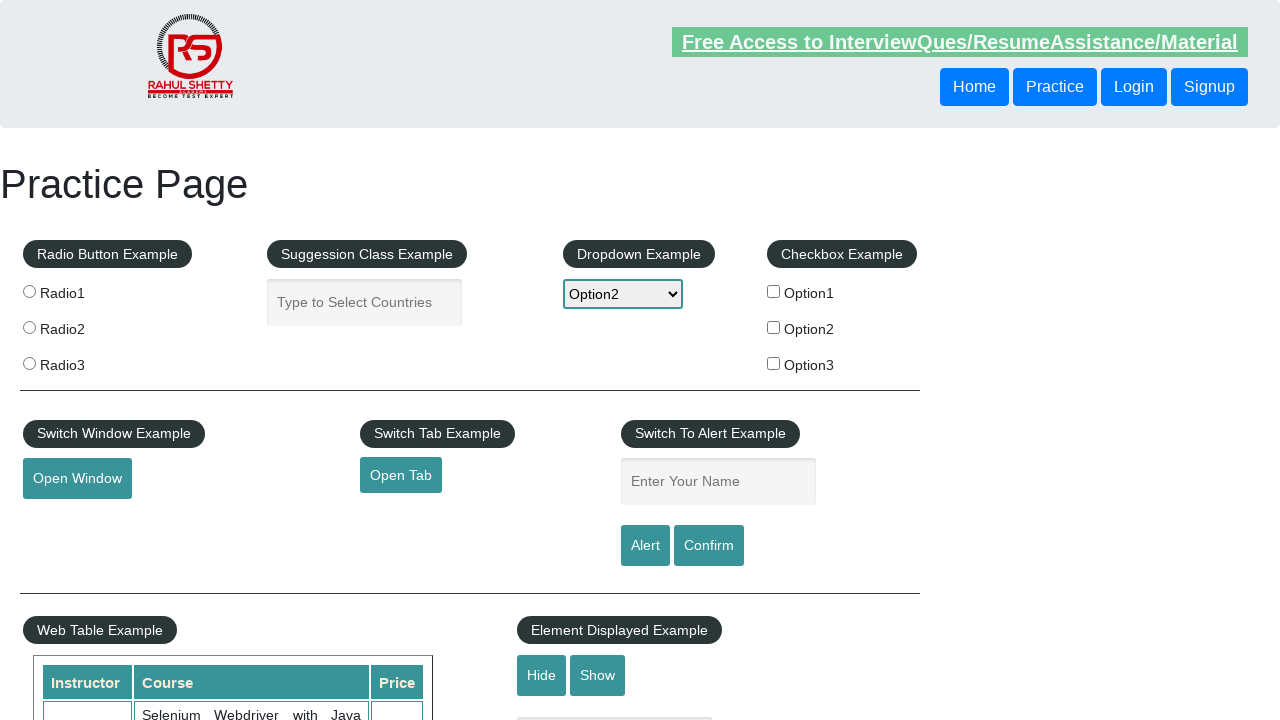

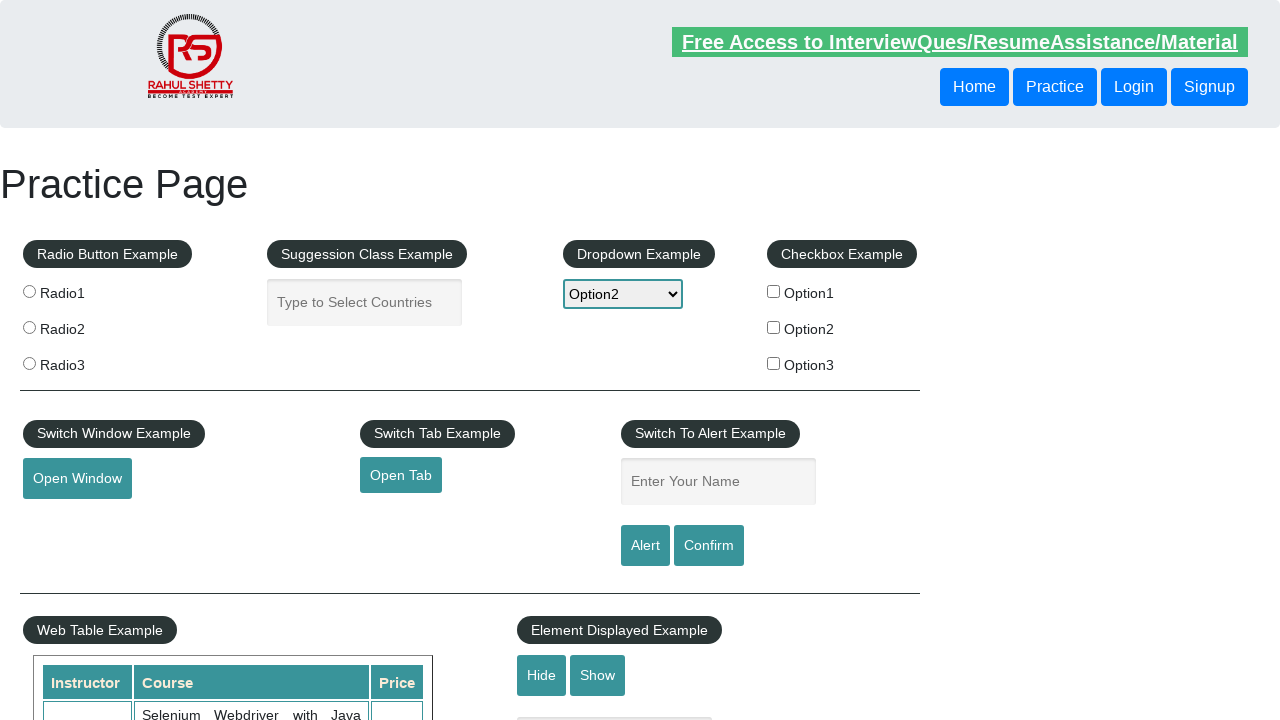